Navigates to the TechPro Education website and waits for the page to load

Starting URL: https://techproeducation.com

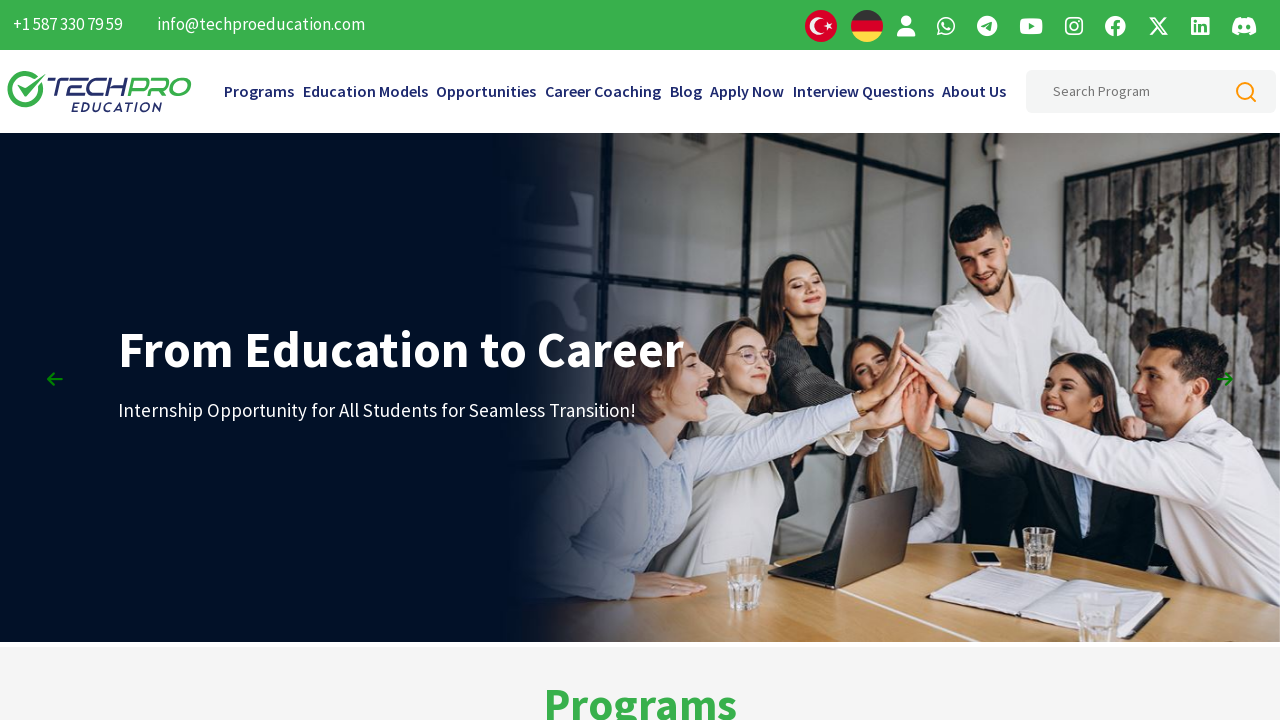

Navigated to TechPro Education website
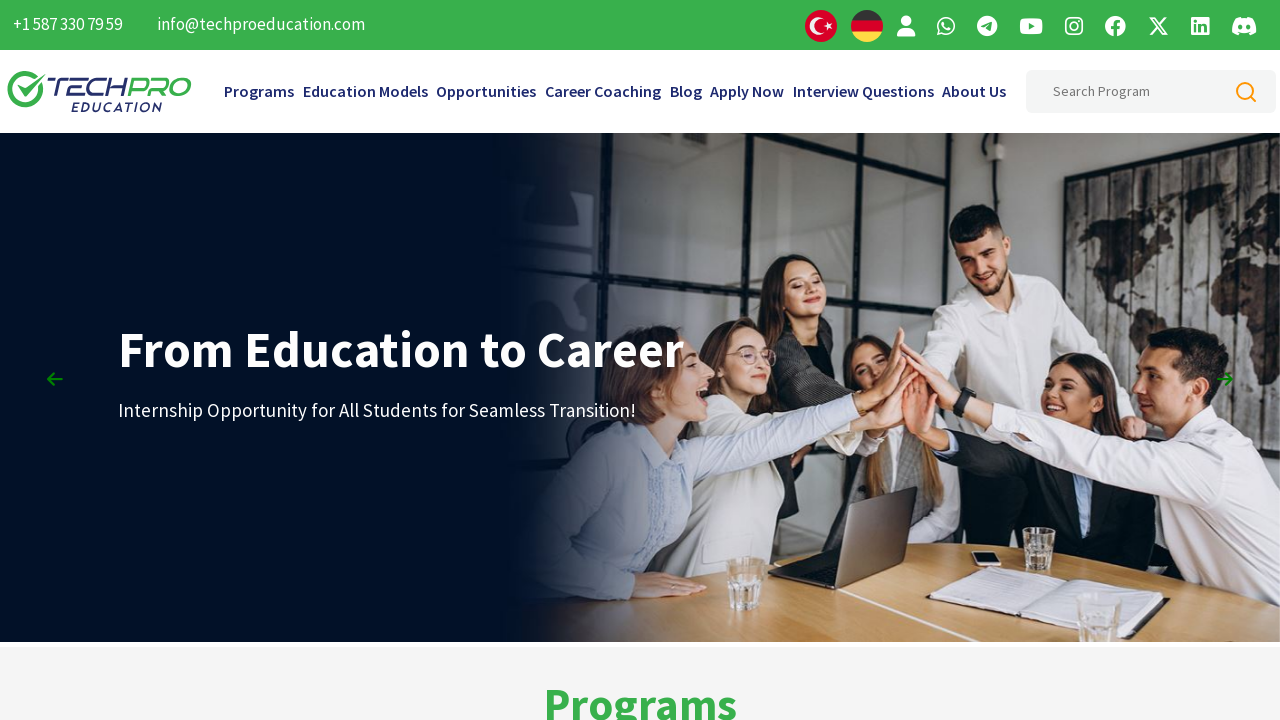

Page fully loaded
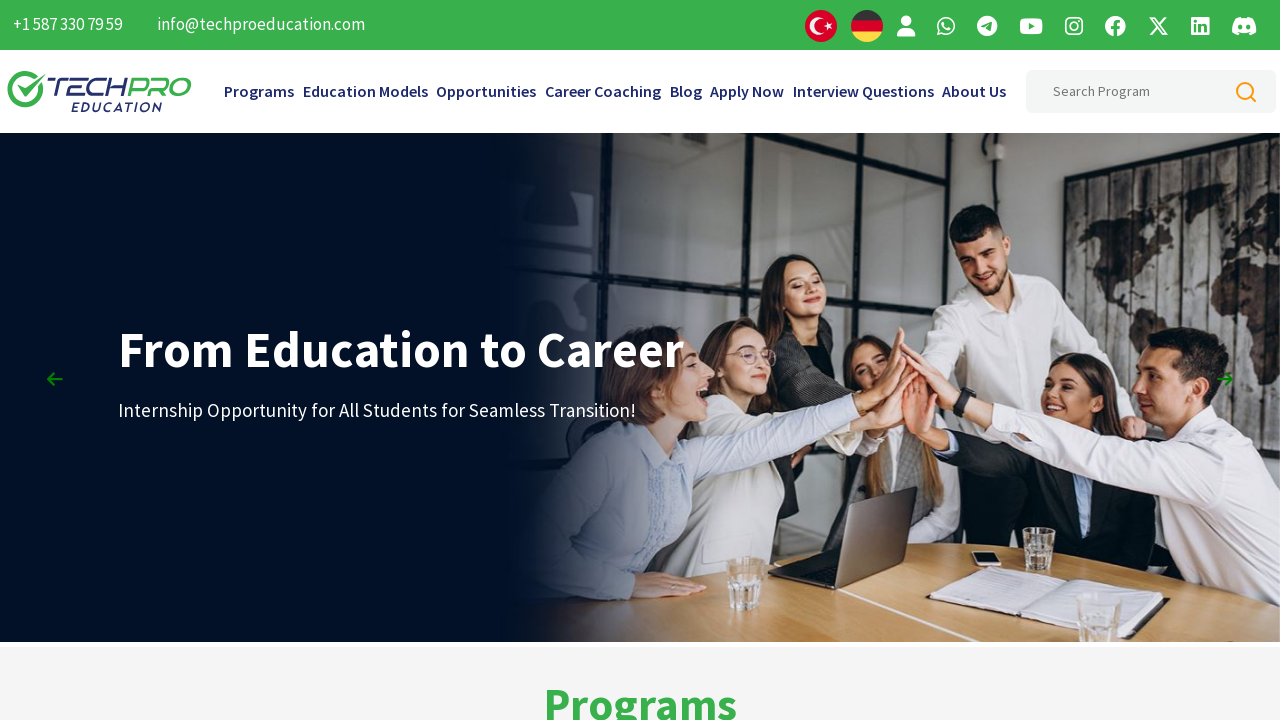

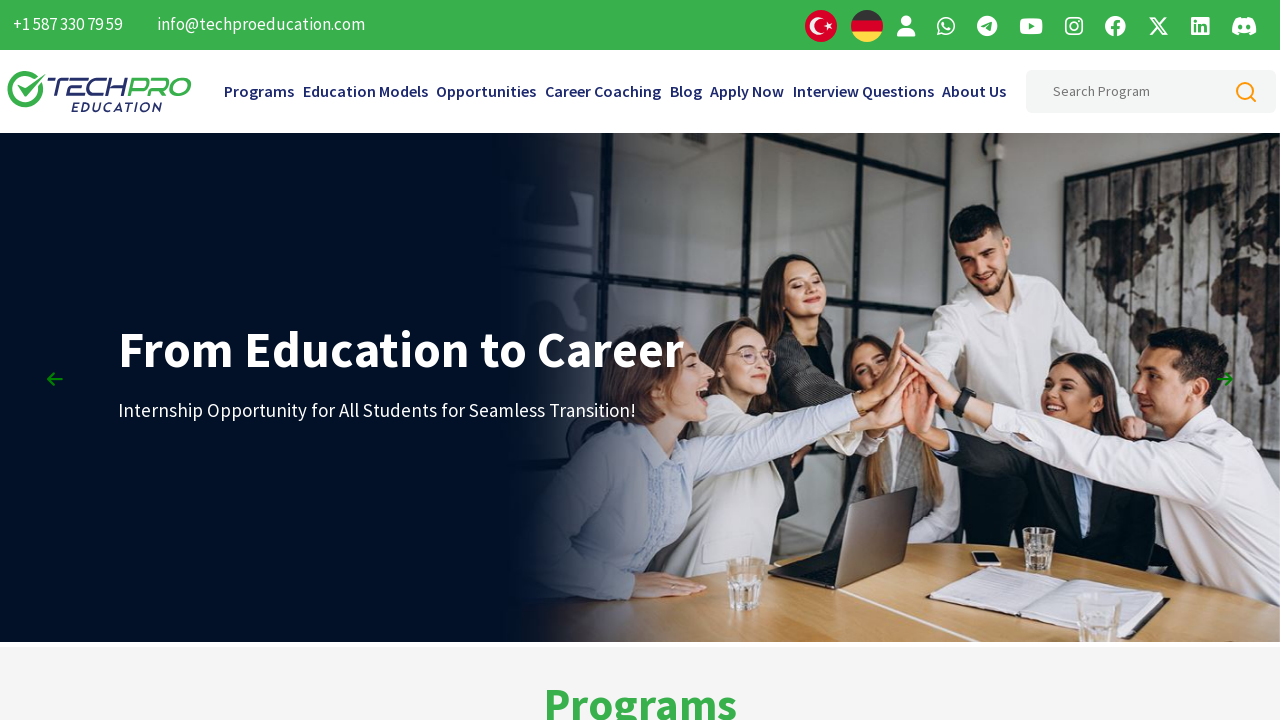